Tests clicking on the "Loading images" link and verifies the page loads successfully

Starting URL: https://bonigarcia.dev/selenium-webdriver-java/

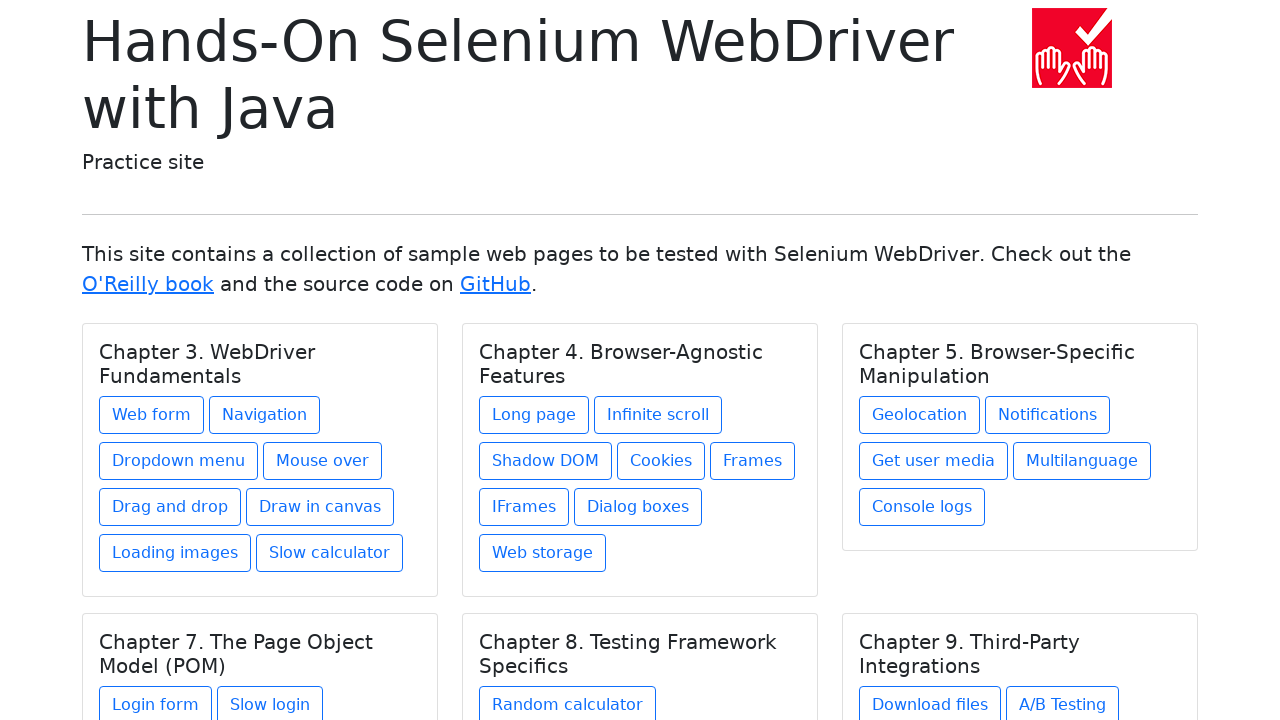

Clicked on 'Loading images' link at (175, 553) on text=Loading images
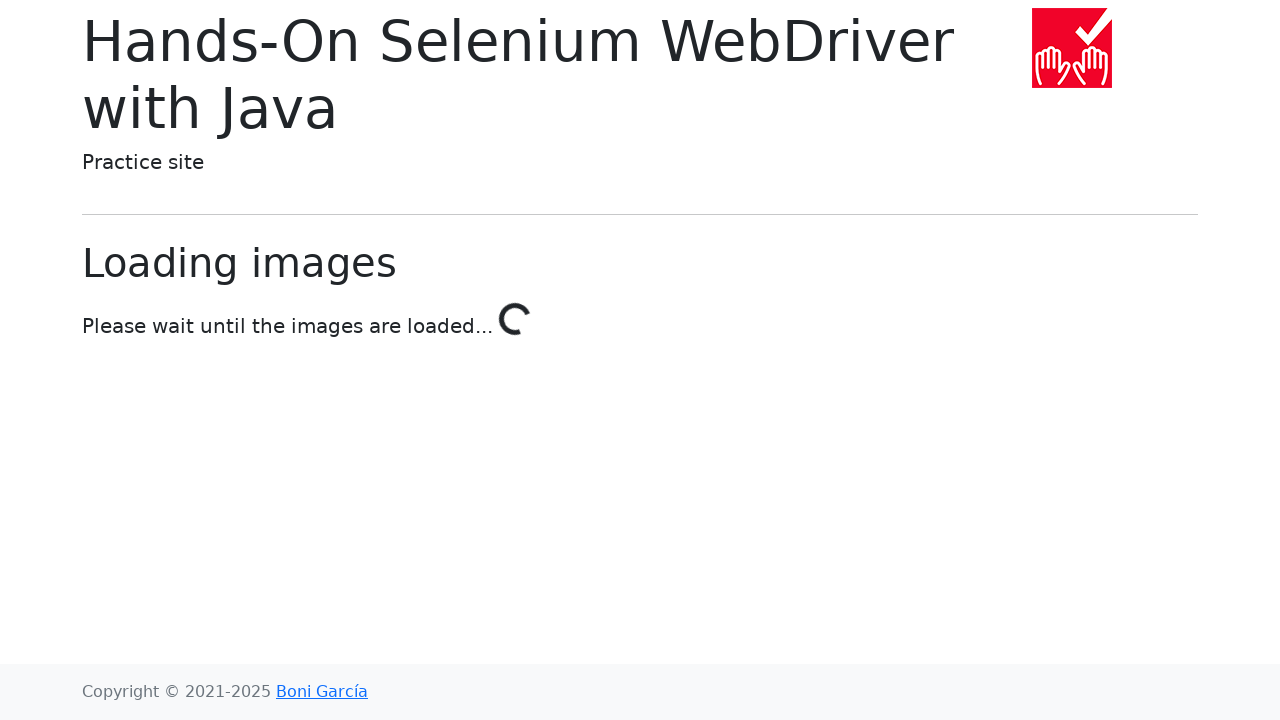

Page loaded successfully (domcontentloaded)
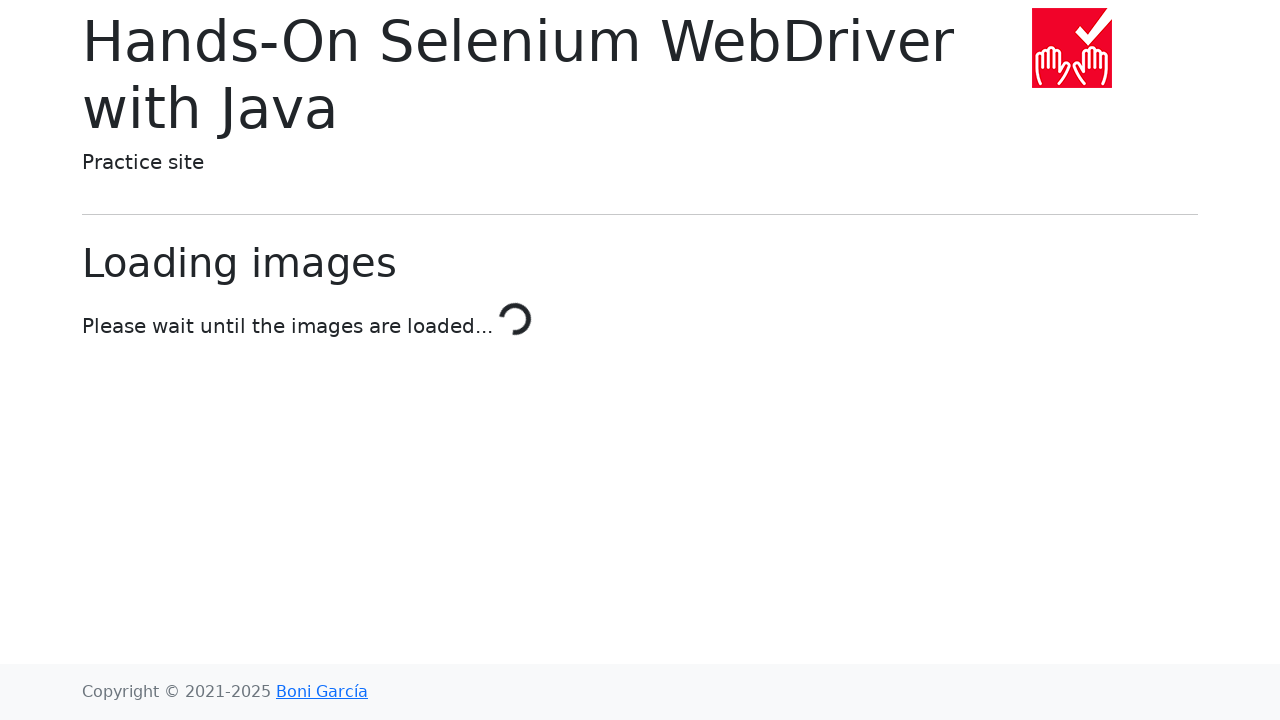

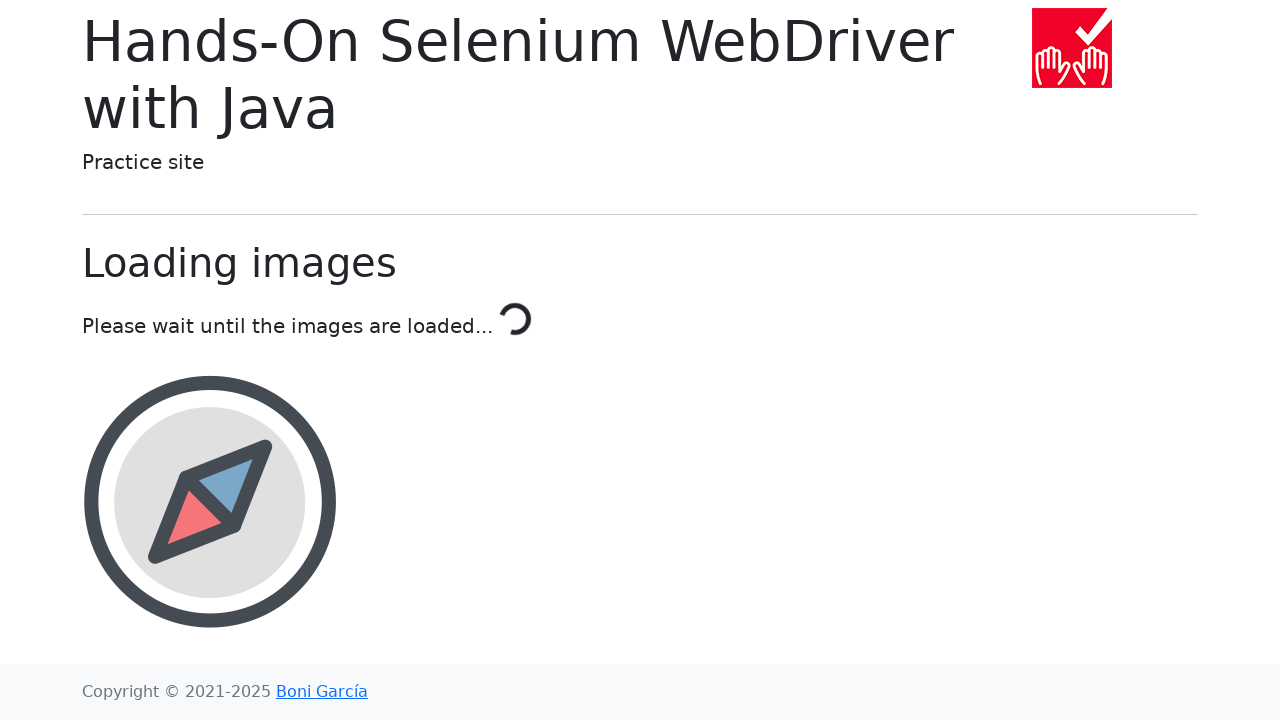